Navigates to Zillow property listings page for Orange County CA, scrolls to the bottom of the page to load dynamic content, and waits for property cards to appear.

Starting URL: https://www.zillow.com/orange-county-ca/?searchQueryState=%7B%22pagination%22%3A%7B%7D%2C%22mapBounds%22%3A%7B%22north%22%3A34.1212772497386%2C%22east%22%3A-116.96606875585937%2C%22south%22%3A33.15862901775036%2C%22west%22%3A-118.57281924414062%7D%2C%22regionSelection%22%3A%5B%7B%22regionId%22%3A1286%2C%22regionType%22%3A4%7D%5D%2C%22isMapVisible%22%3Atrue%2C%22filterState%22%3A%7B%22price%22%3A%7B%22max%22%3A850000%7D%2C%22beds%22%3A%7B%22min%22%3A1%7D%2C%22mp%22%3A%7B%22max%22%3A4273%7D%2C%22sort%22%3A%7B%22value%22%3A%22days%22%7D%2C%22land%22%3A%7B%22value%22%3Afalse%7D%2C%22manu%22%3A%7B%22value%22%3Afalse%7D%7D%2C%22isListVisible%22%3Atrue%7D

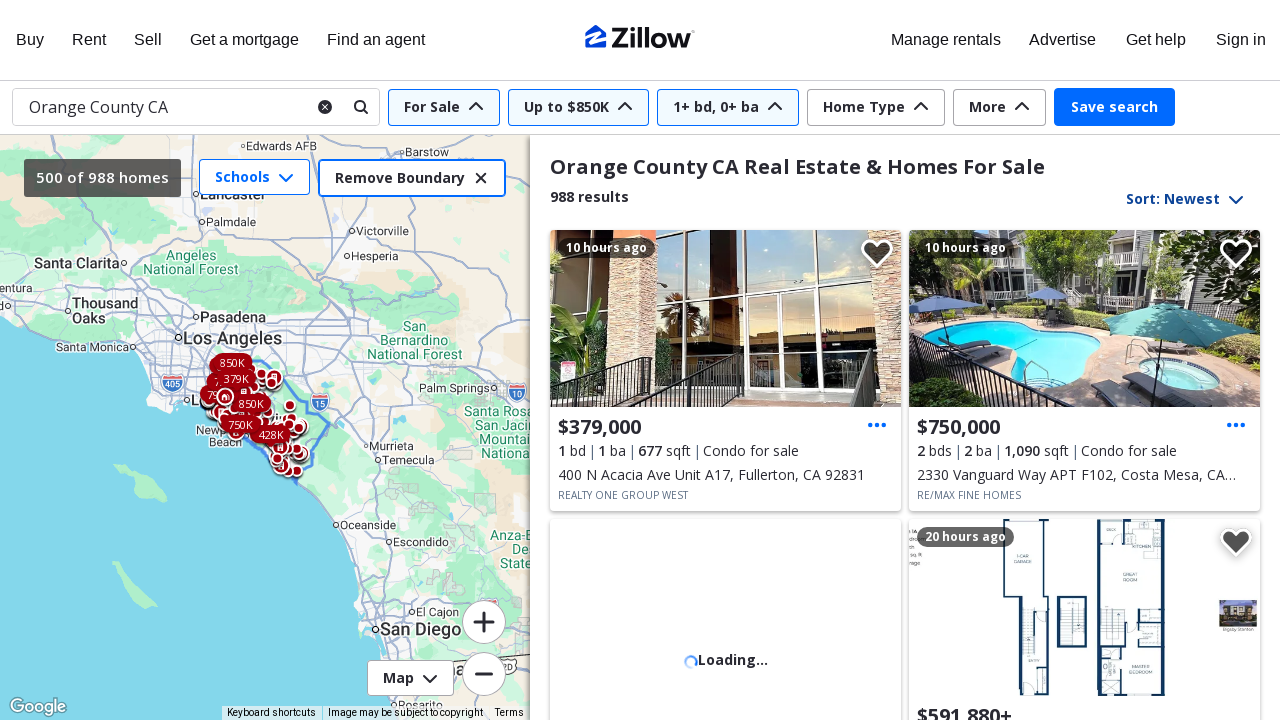

Scrolled to bottom of page to load dynamic content
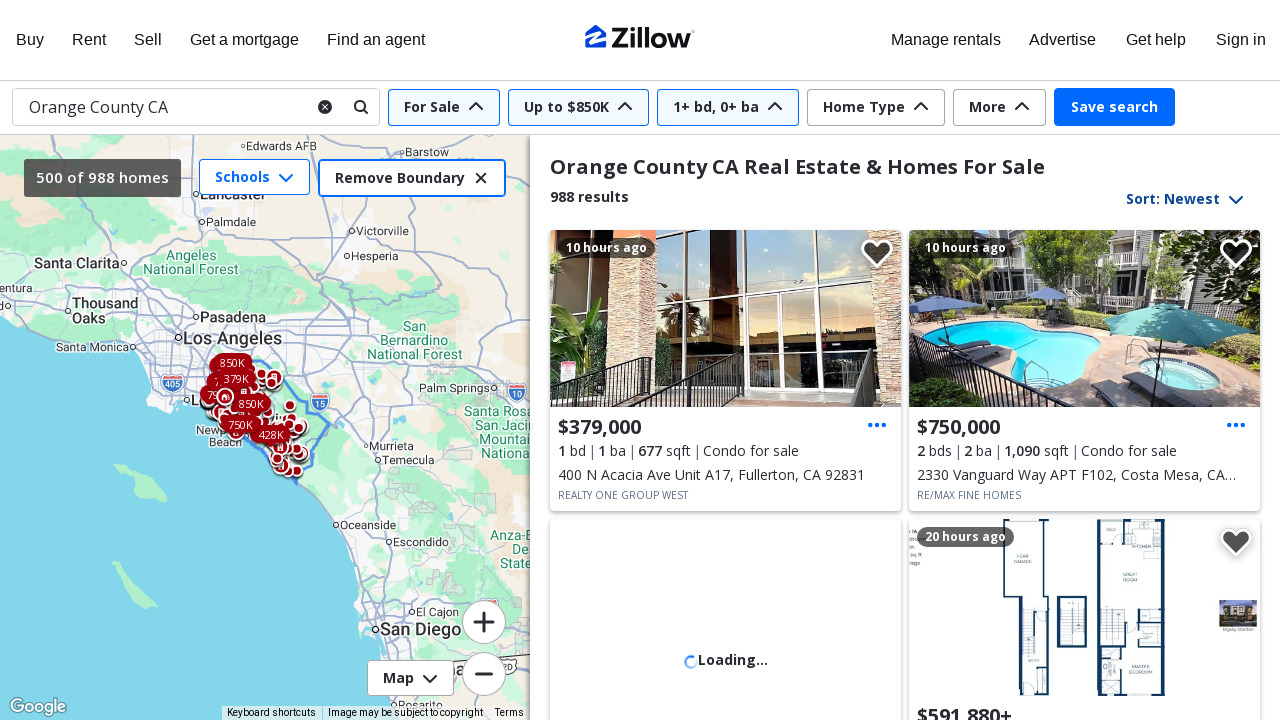

Property cards loaded on Orange County CA listings page
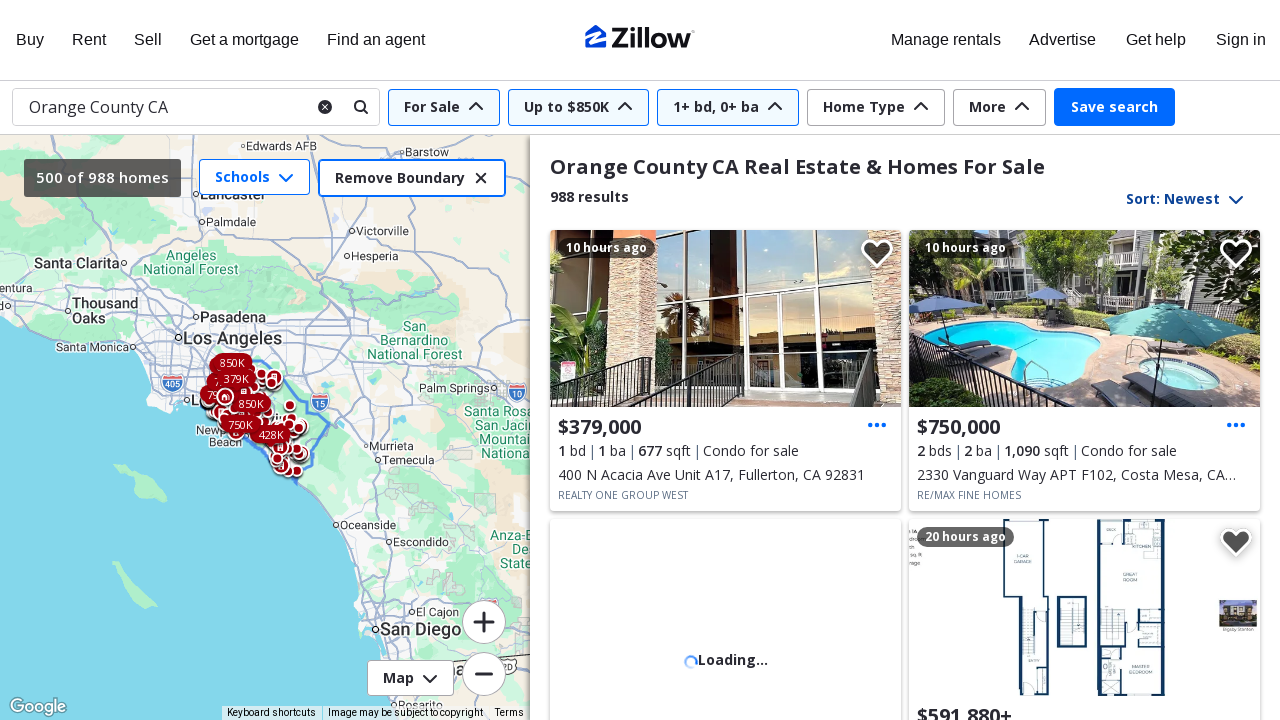

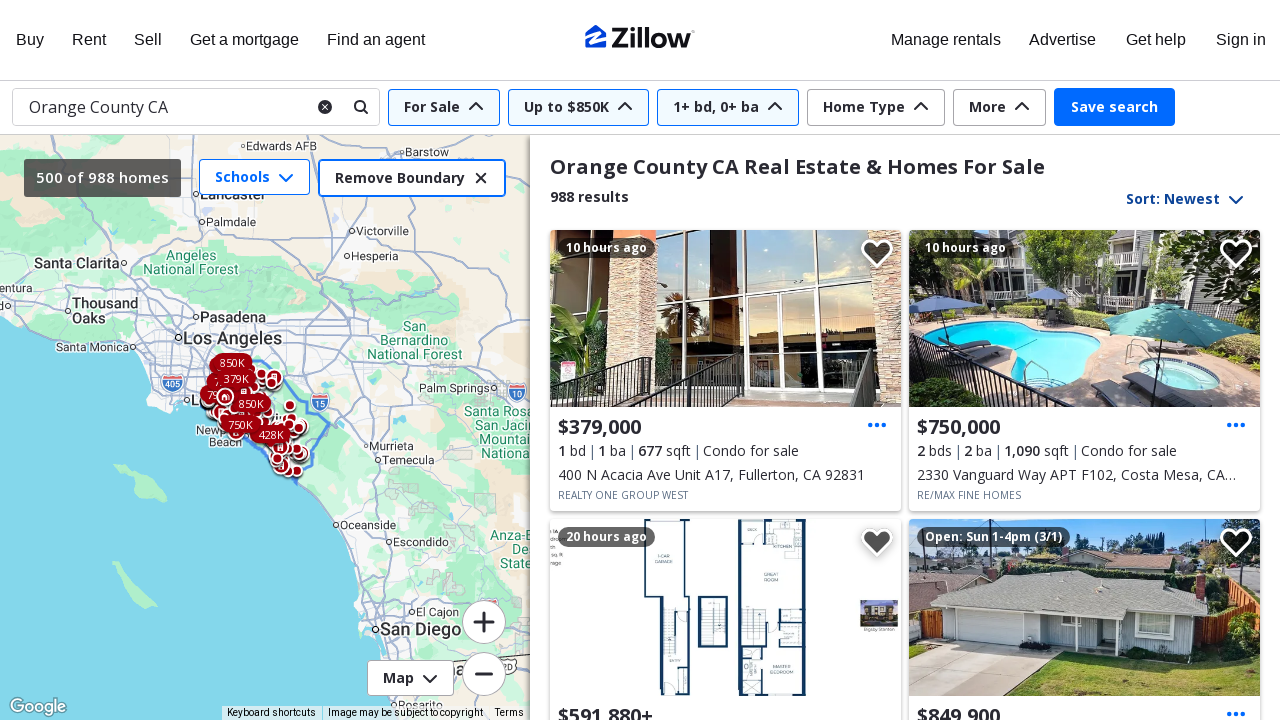